Tests successful contact form submission by filling all required fields and verifying success message appears

Starting URL: https://jupiter.cloud.planittesting.com/#/contact

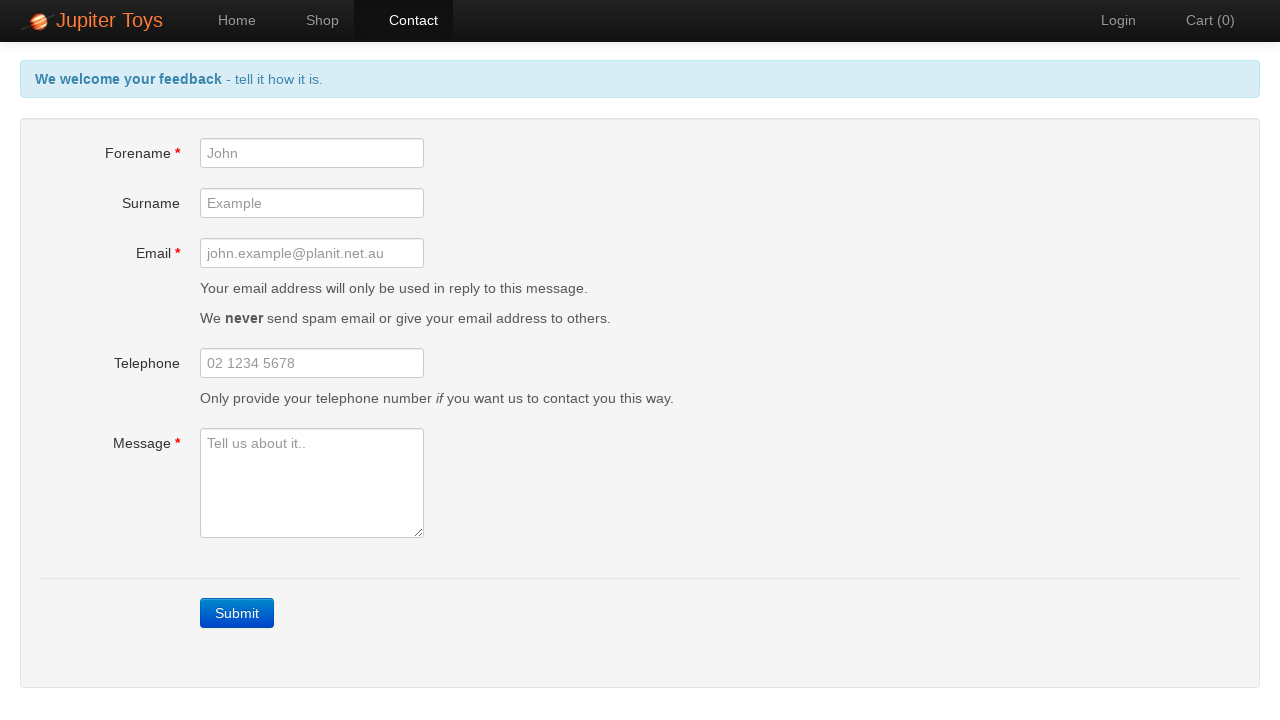

Submit button is visible and ready to be clicked
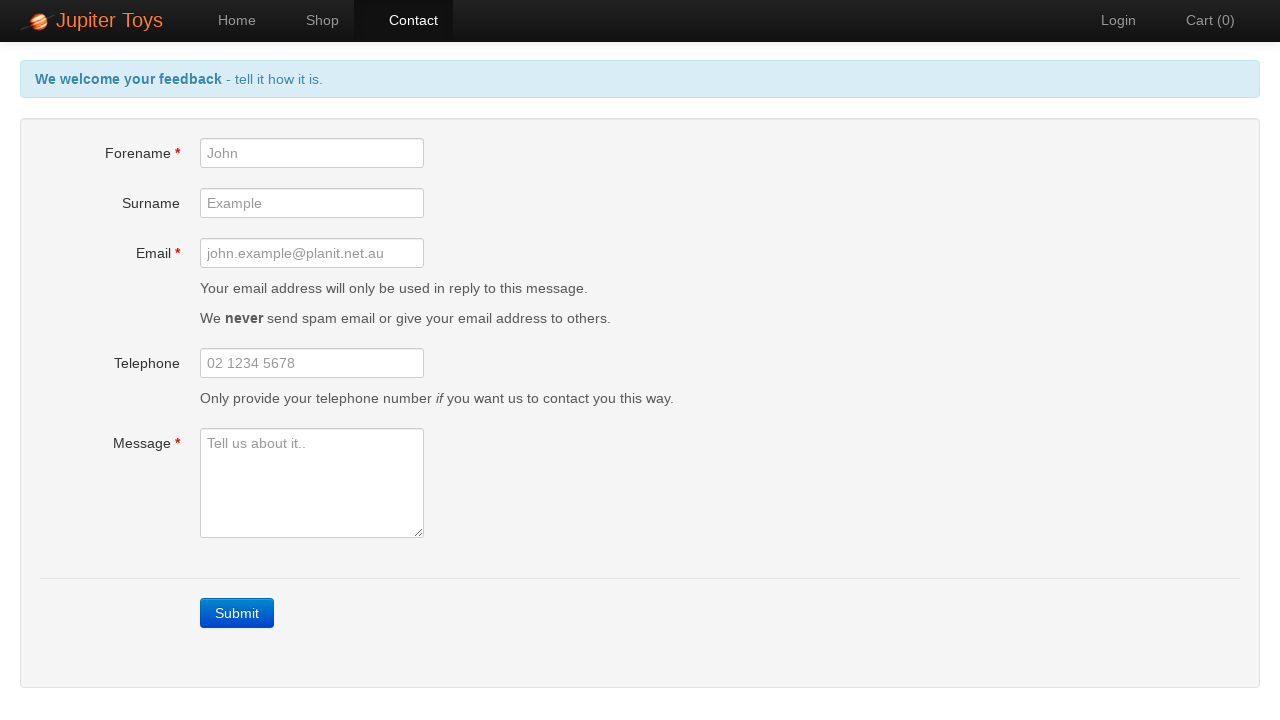

Filled forename field with 'Michael' on #forename
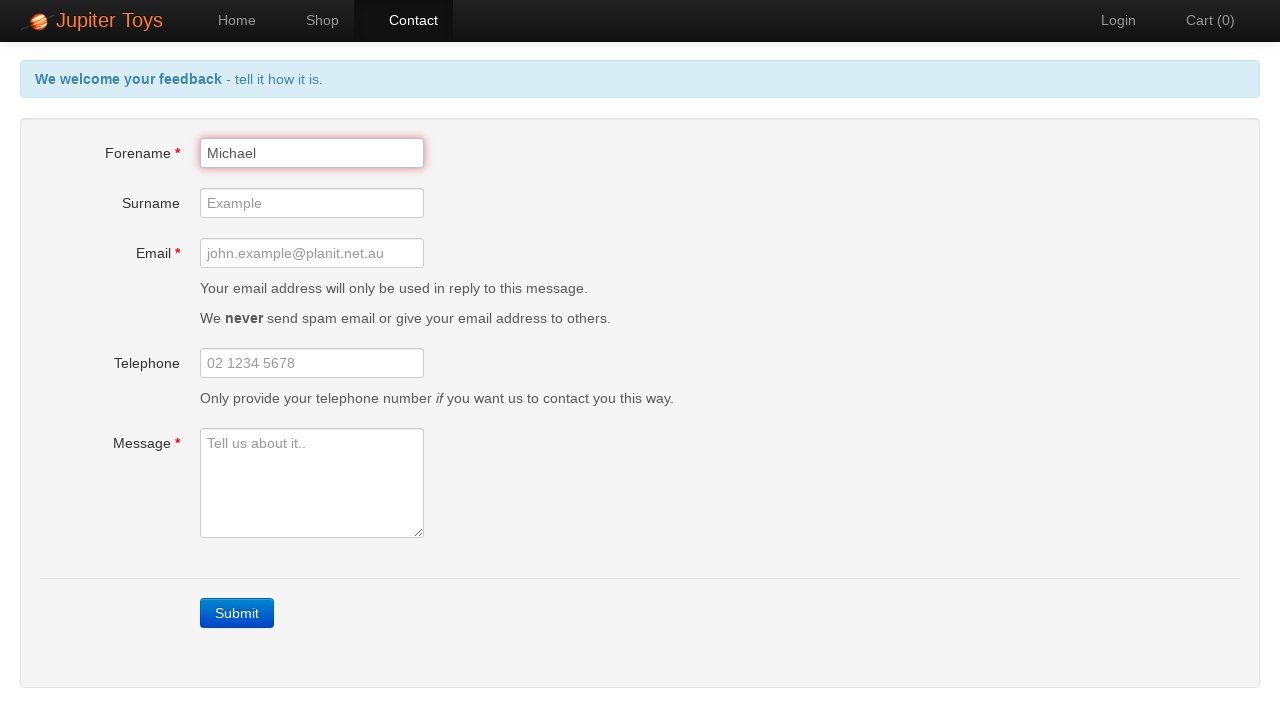

Filled email field with 'michael.test@example.com' on #email
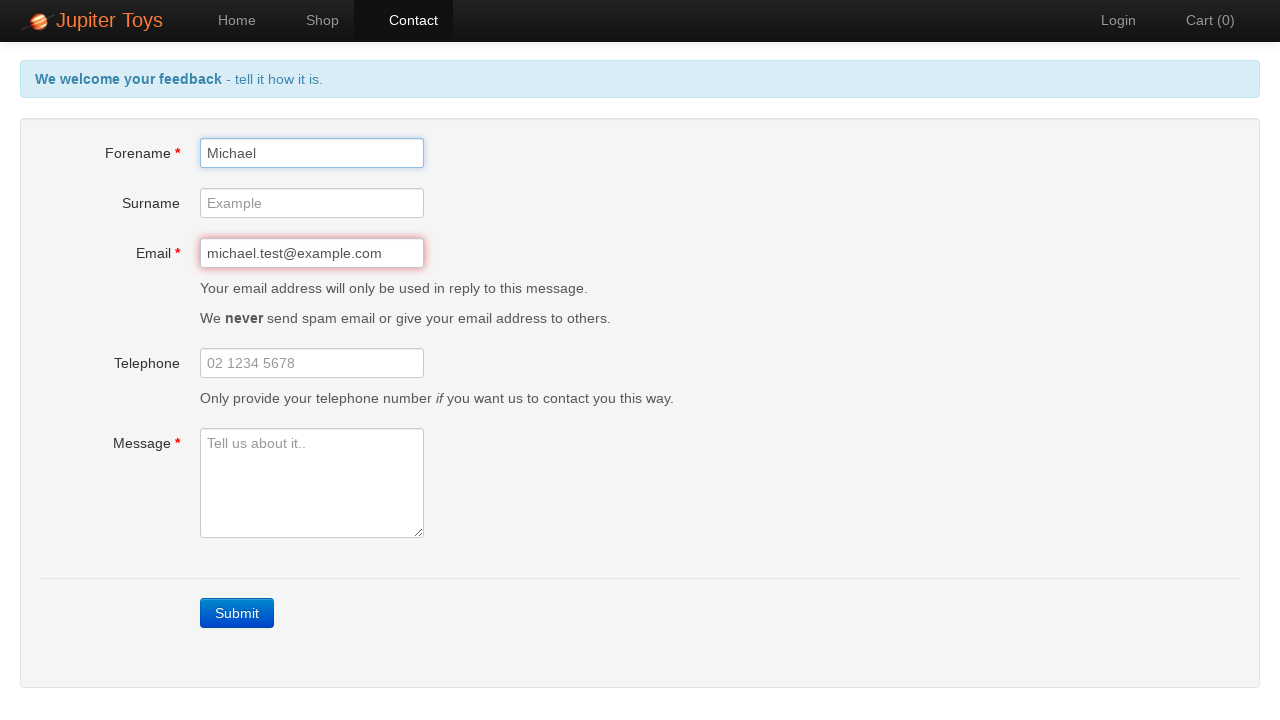

Filled message field with service inquiry text on #message
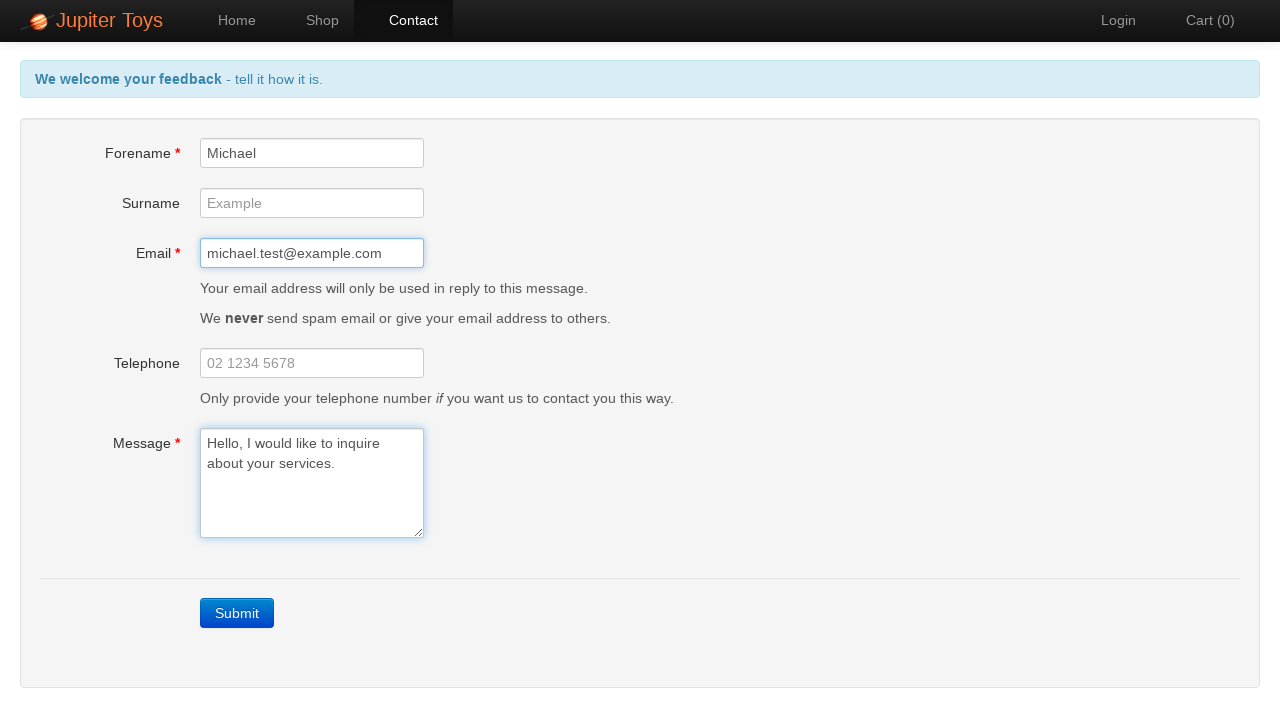

Clicked Submit button to submit contact form at (237, 613) on a:has-text('Submit')
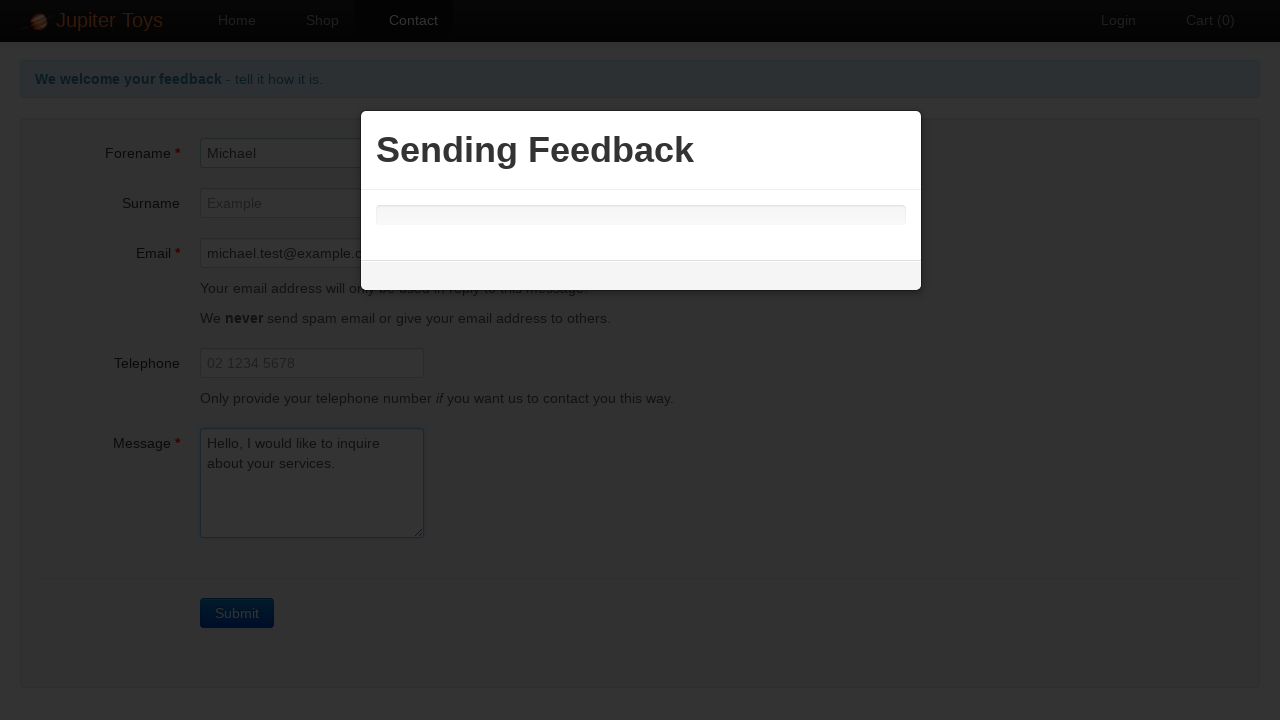

Success message appeared confirming form submission
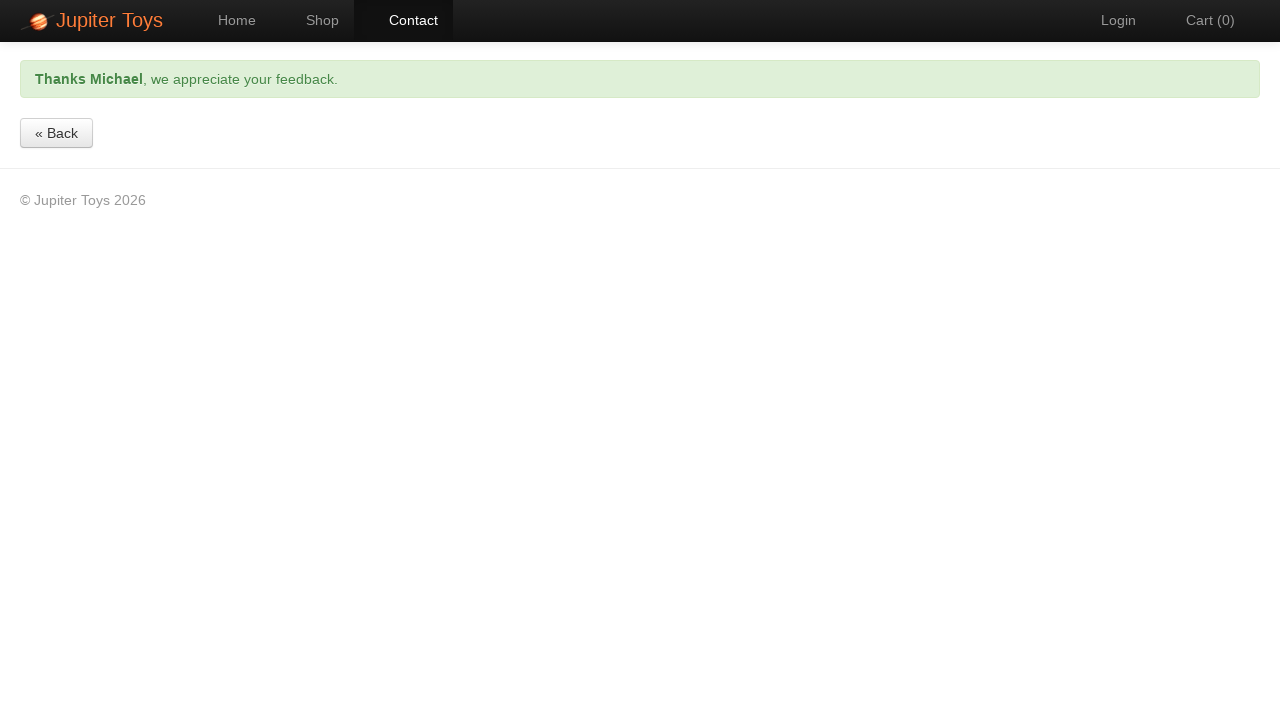

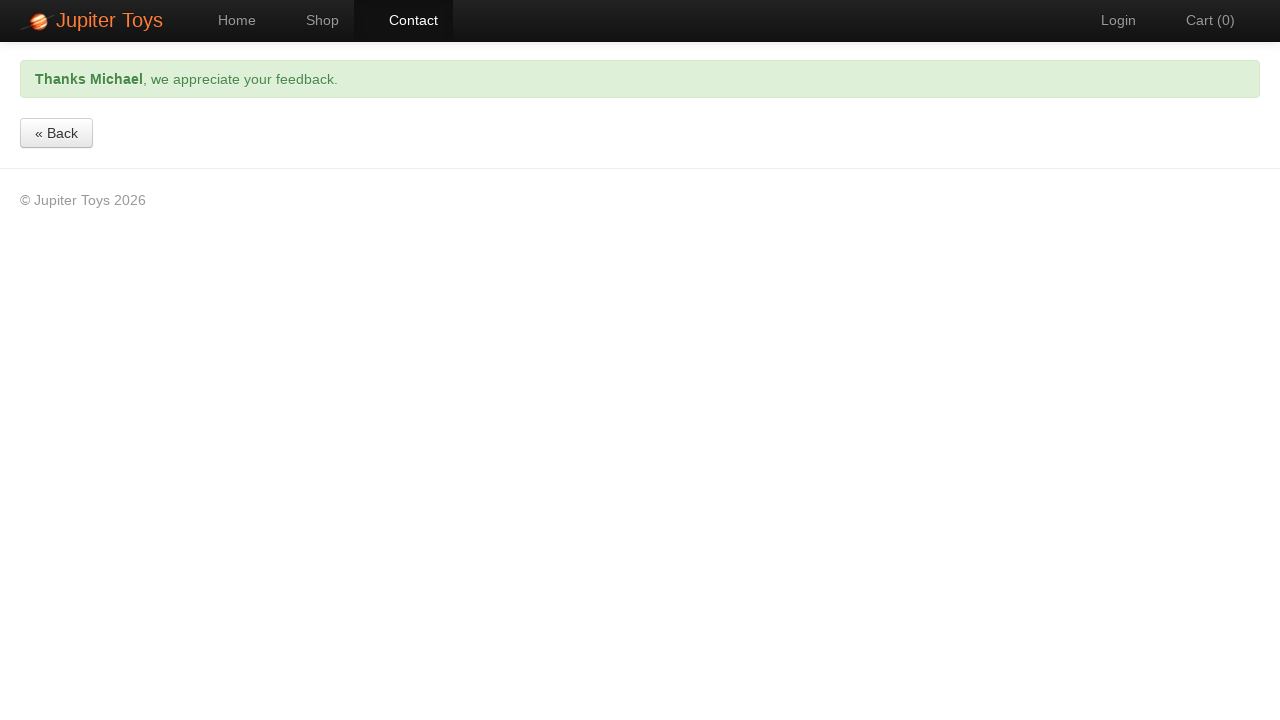